Tests that the Todo List App correctly reflects the number of items left in the counter by adding three todo items and verifying the counter displays 3

Starting URL: https://todo-app.serenity-js.org/

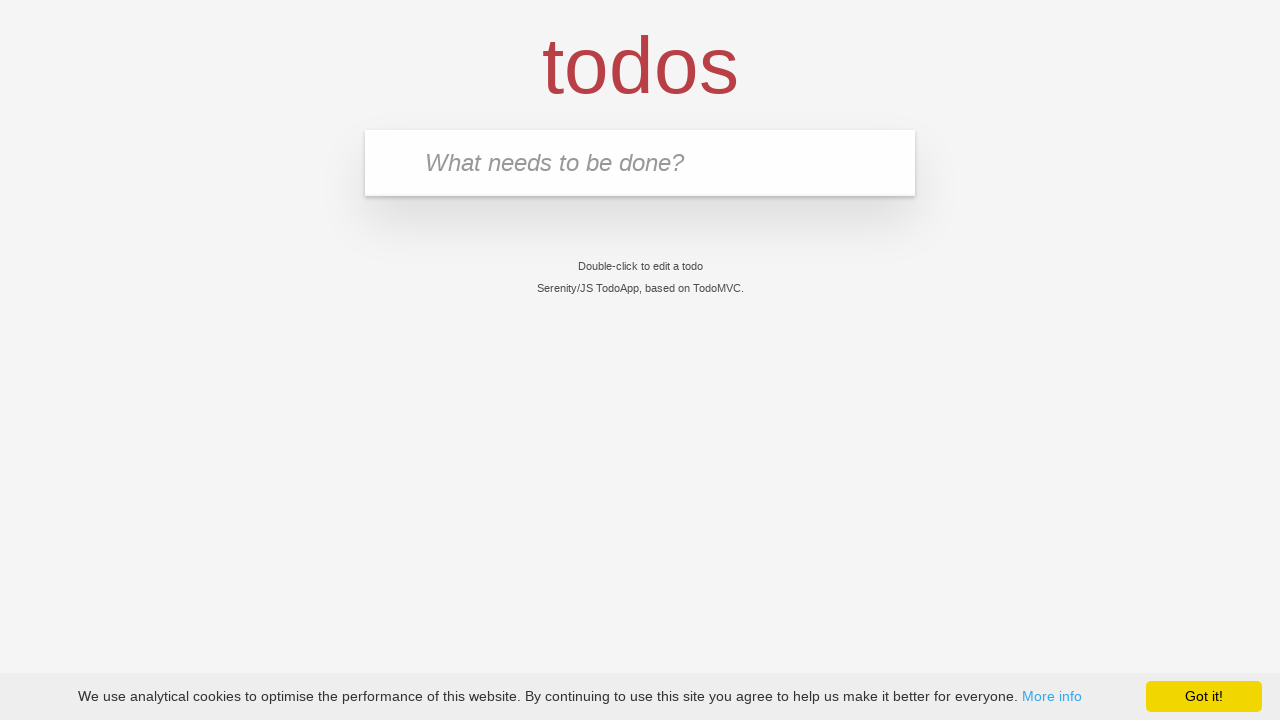

Filled input field with first todo item 'buy some cheese' on input[placeholder='What needs to be done?']
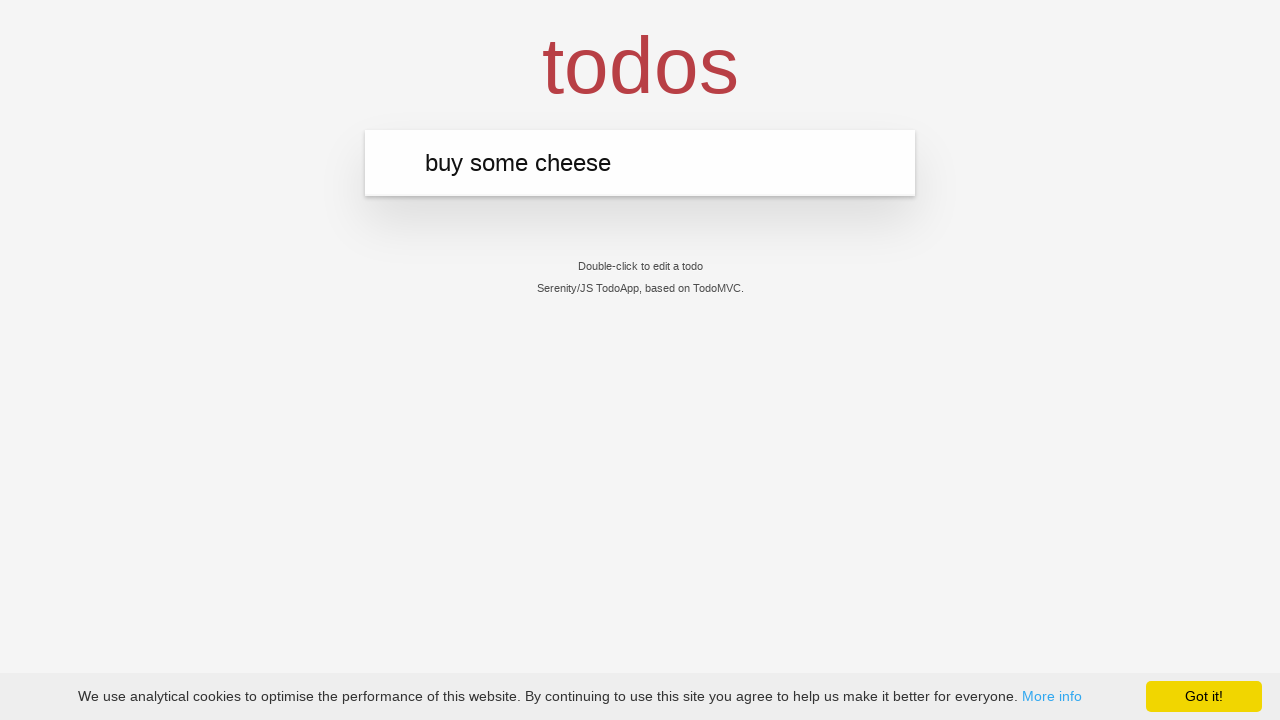

Pressed Enter to add first todo item on input[placeholder='What needs to be done?']
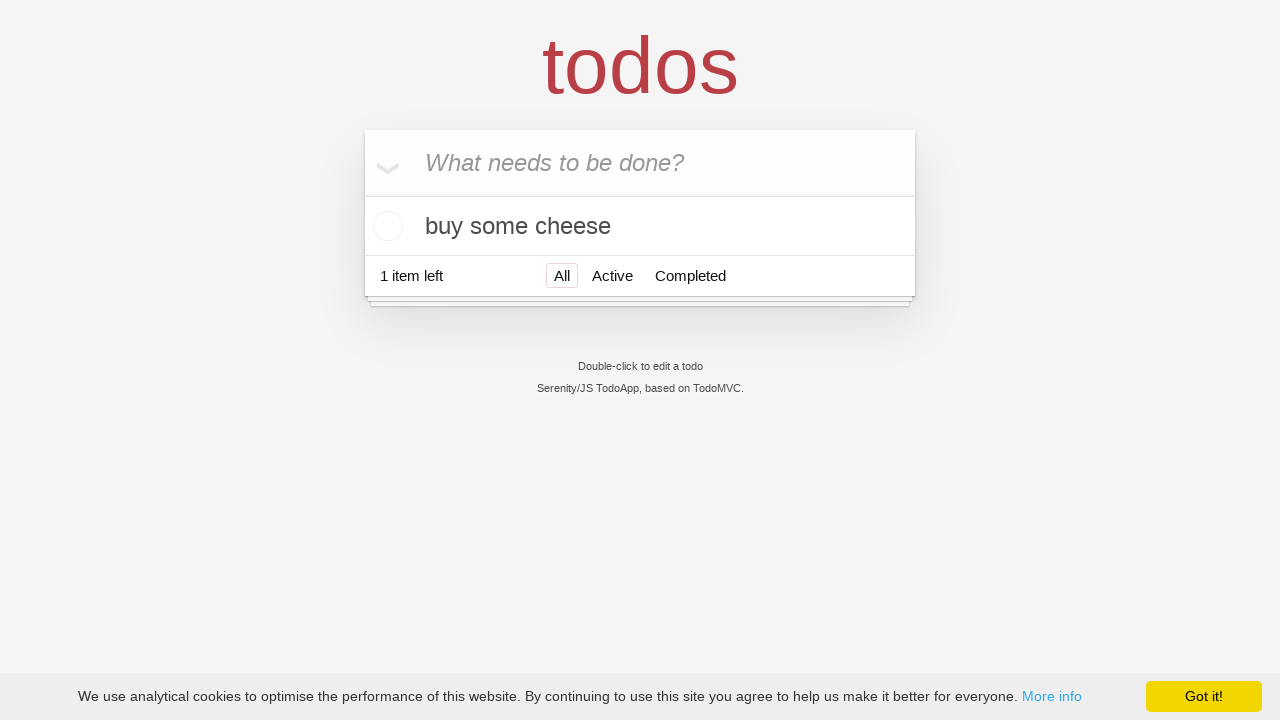

First todo item 'buy some cheese' appeared in the list
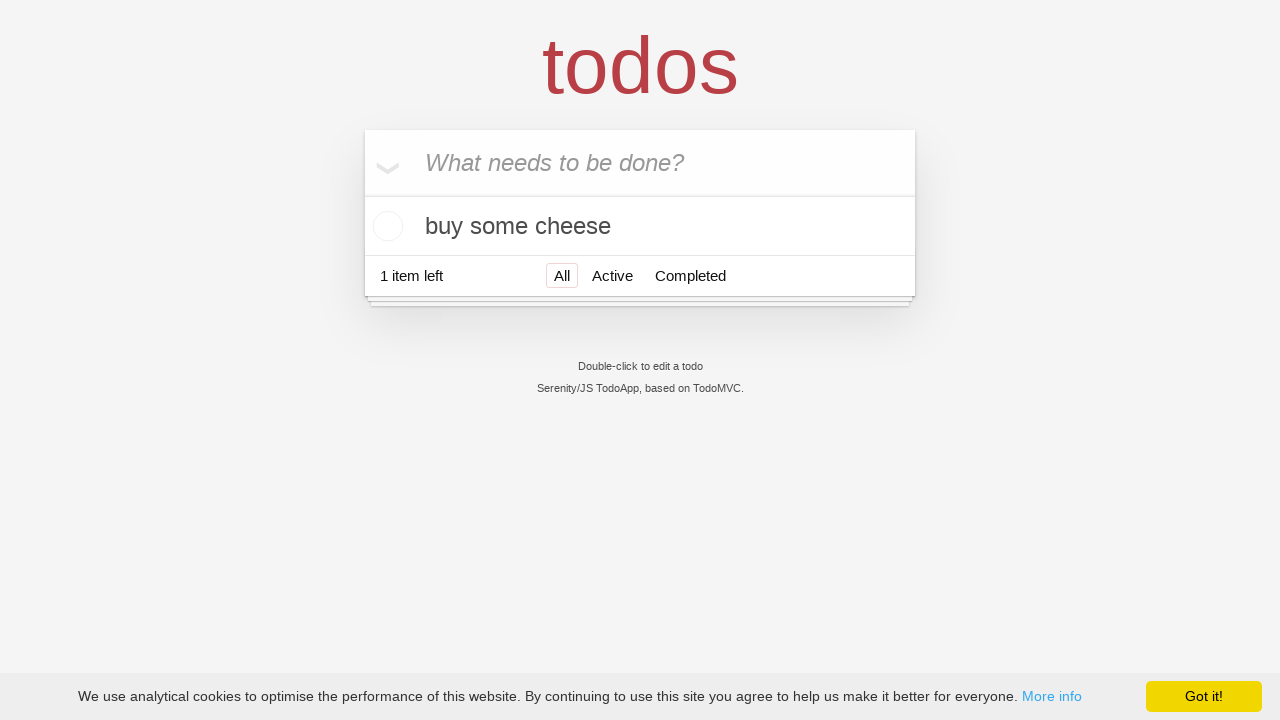

Filled input field with second todo item 'feed the cat' on input[placeholder='What needs to be done?']
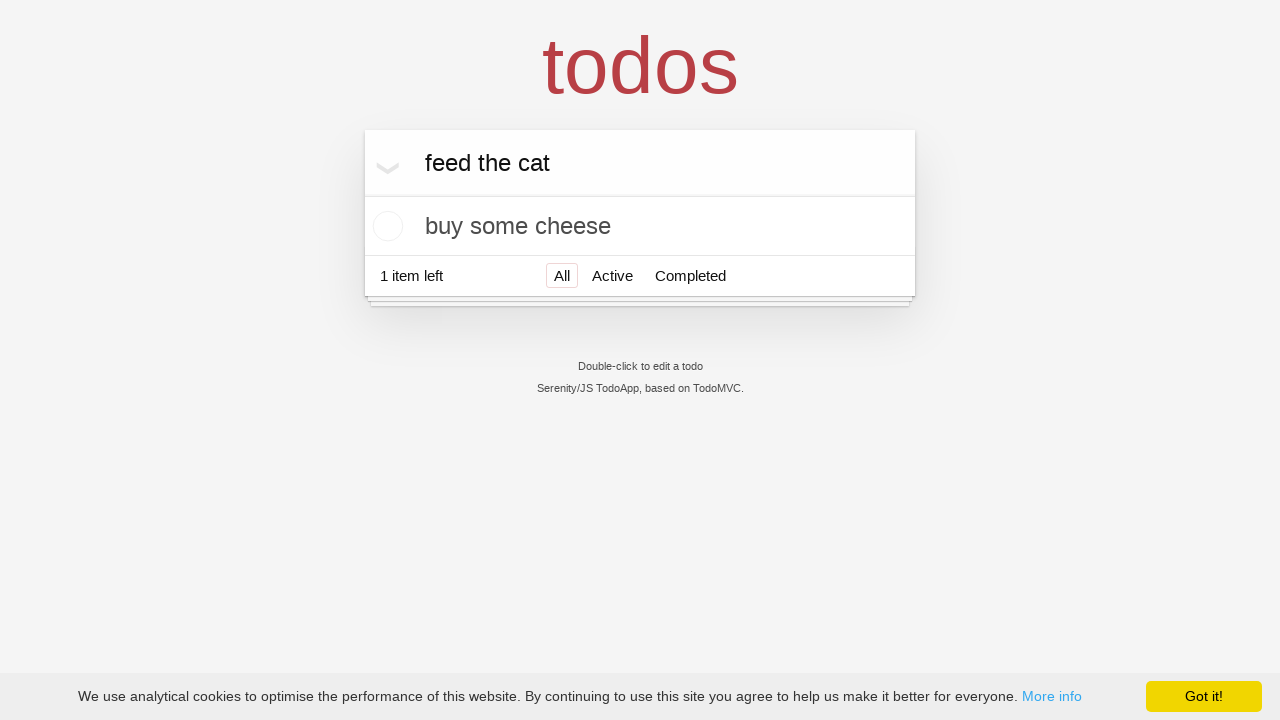

Pressed Enter to add second todo item on input[placeholder='What needs to be done?']
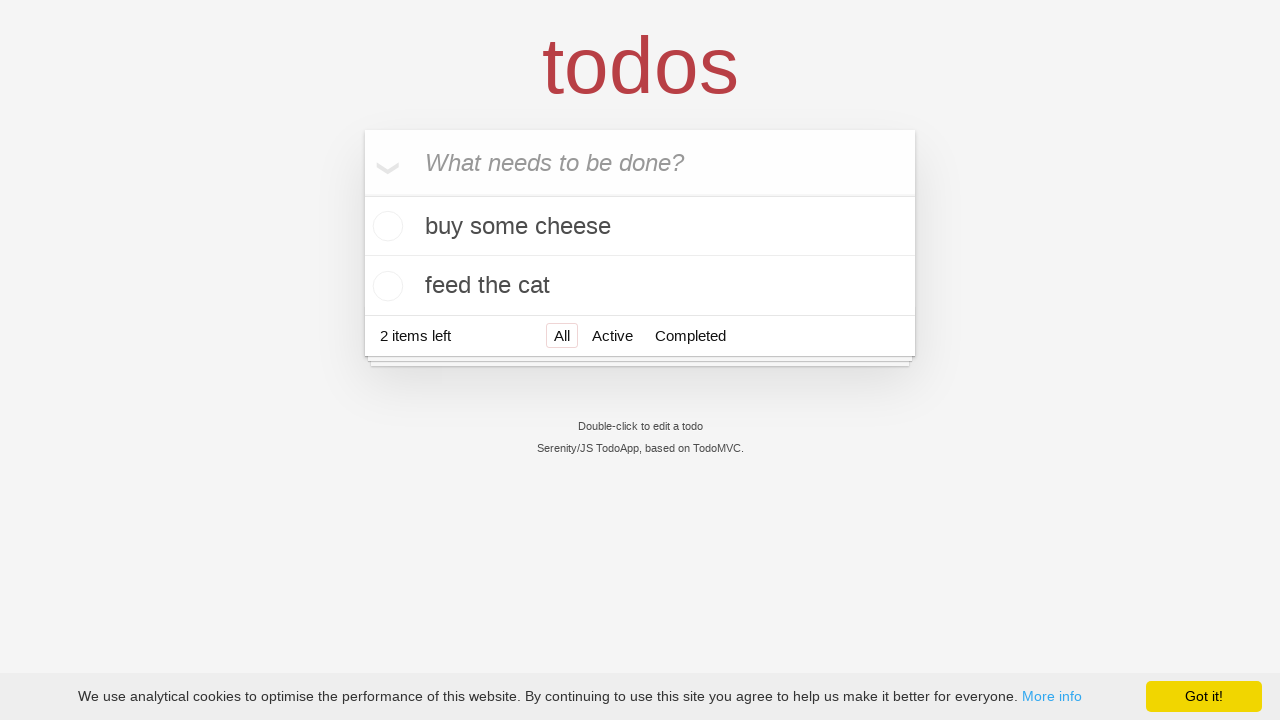

Second todo item 'feed the cat' appeared in the list
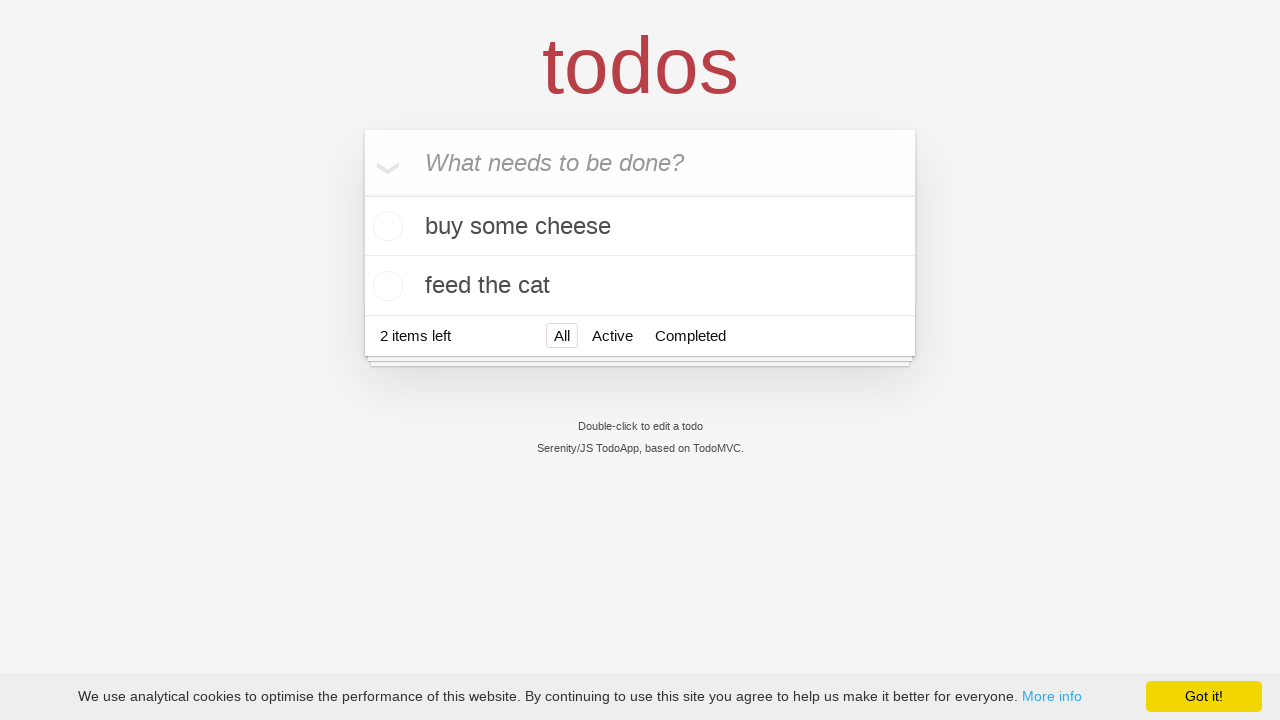

Filled input field with third todo item 'book a doctors appointment' on input[placeholder='What needs to be done?']
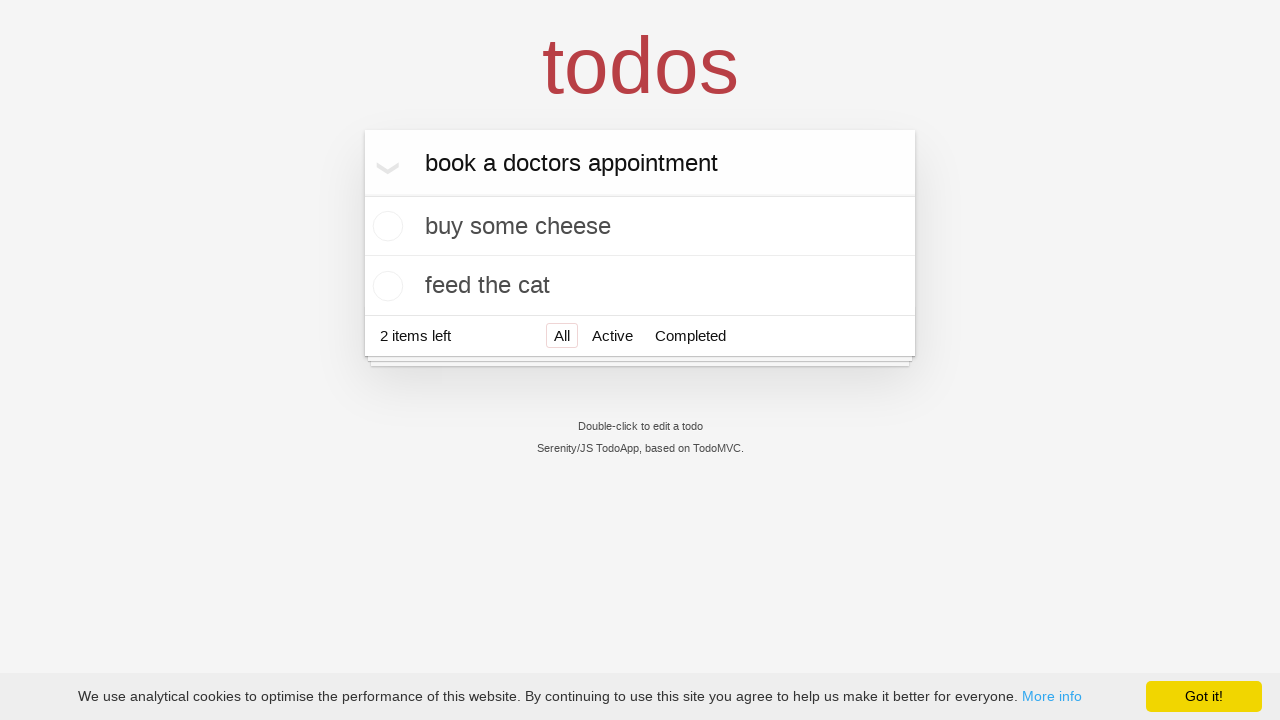

Pressed Enter to add third todo item on input[placeholder='What needs to be done?']
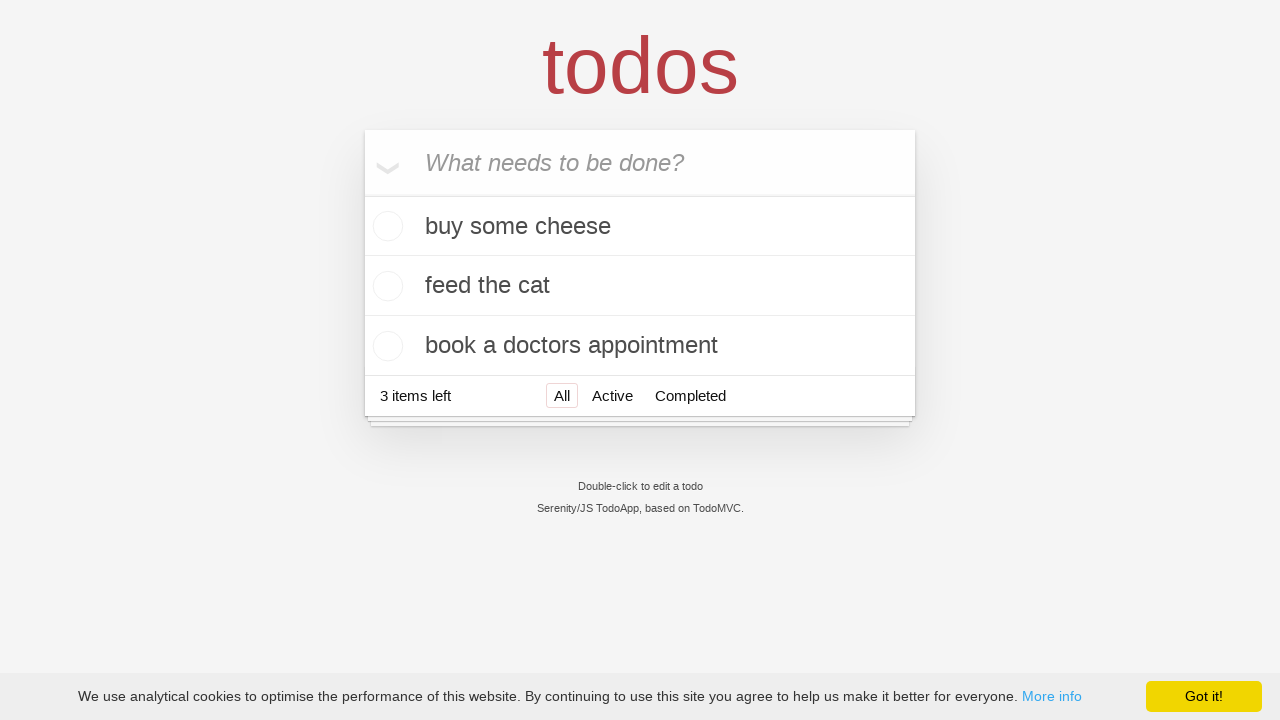

Third todo item 'book a doctors appointment' appeared in the list
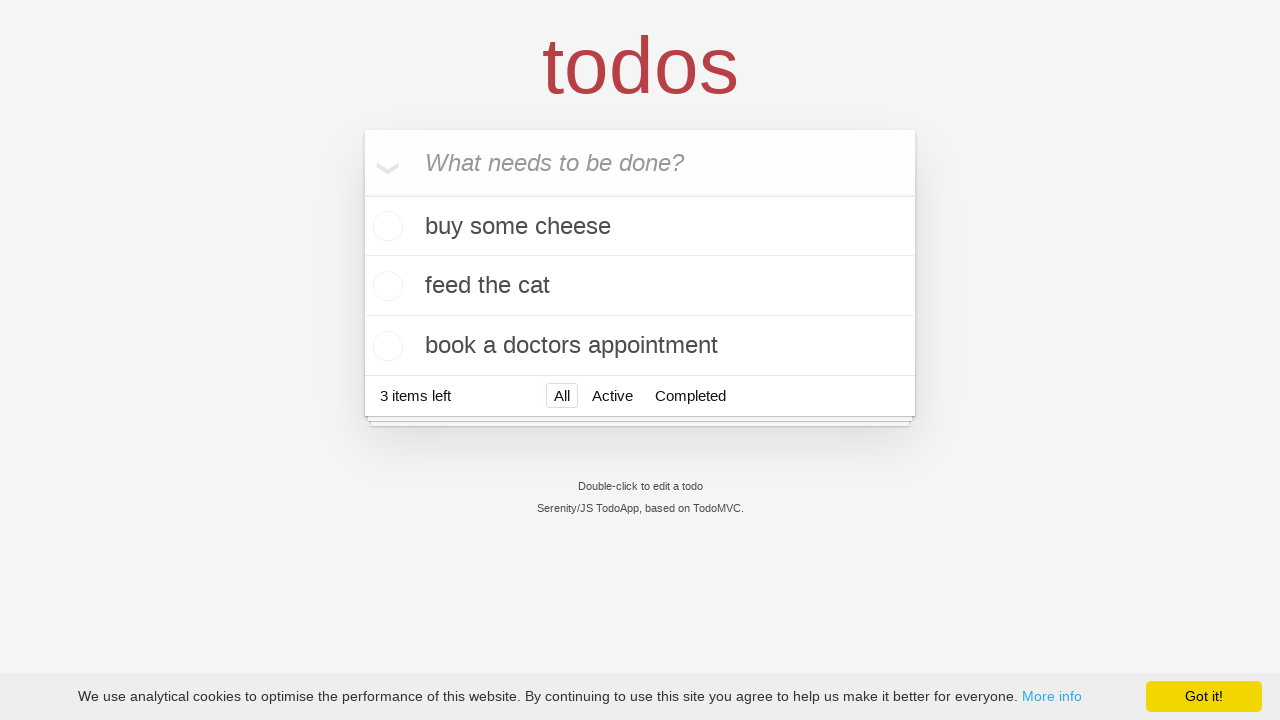

Counter displays '3 items left' confirming all three todo items were added
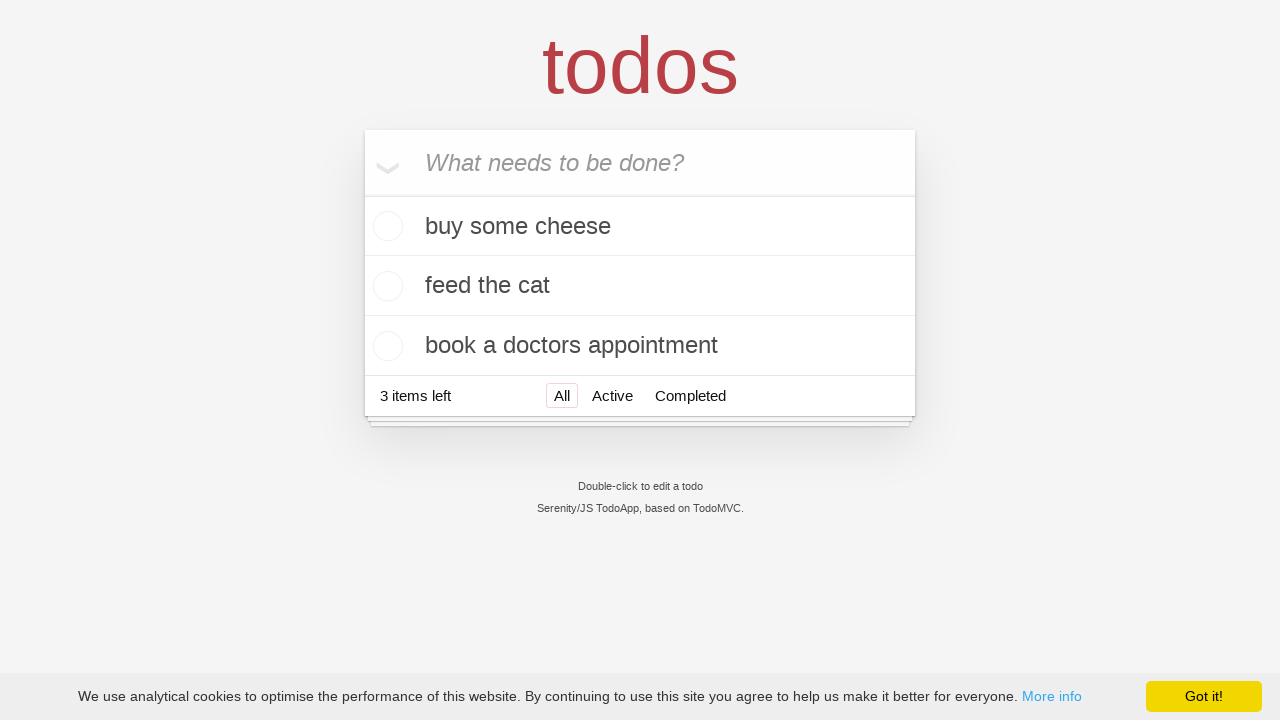

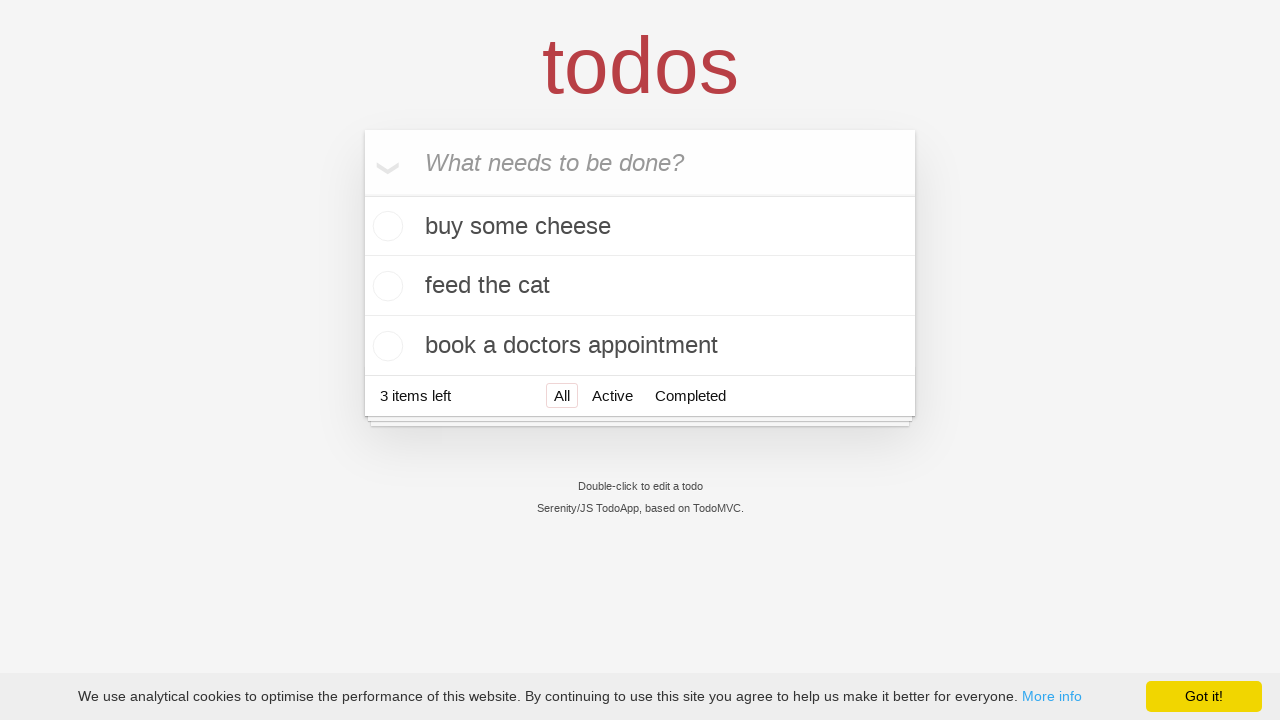